Tests radio button element interactions by verifying a radio button is enabled and displayed, then clicking it to confirm it becomes selected.

Starting URL: http://syntaxprojects.com/basic-radiobutton-demo.php

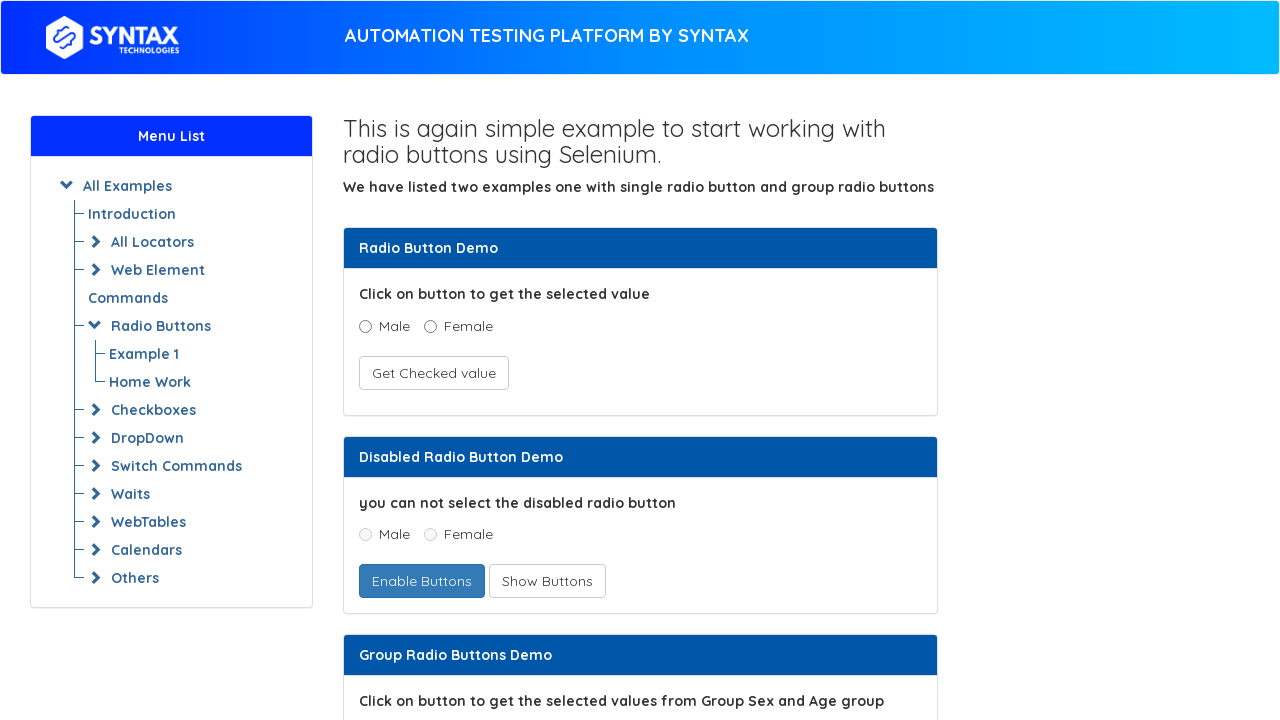

Located age radio button (5-15 age range)
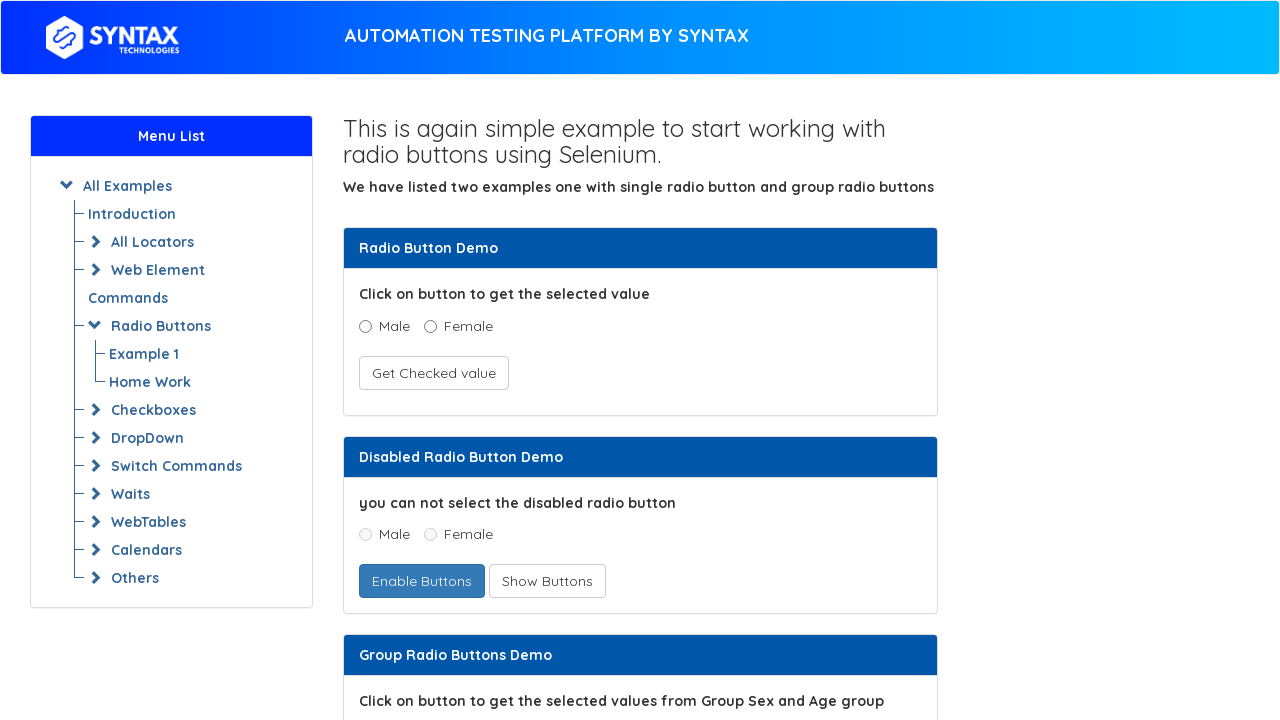

Radio button became visible
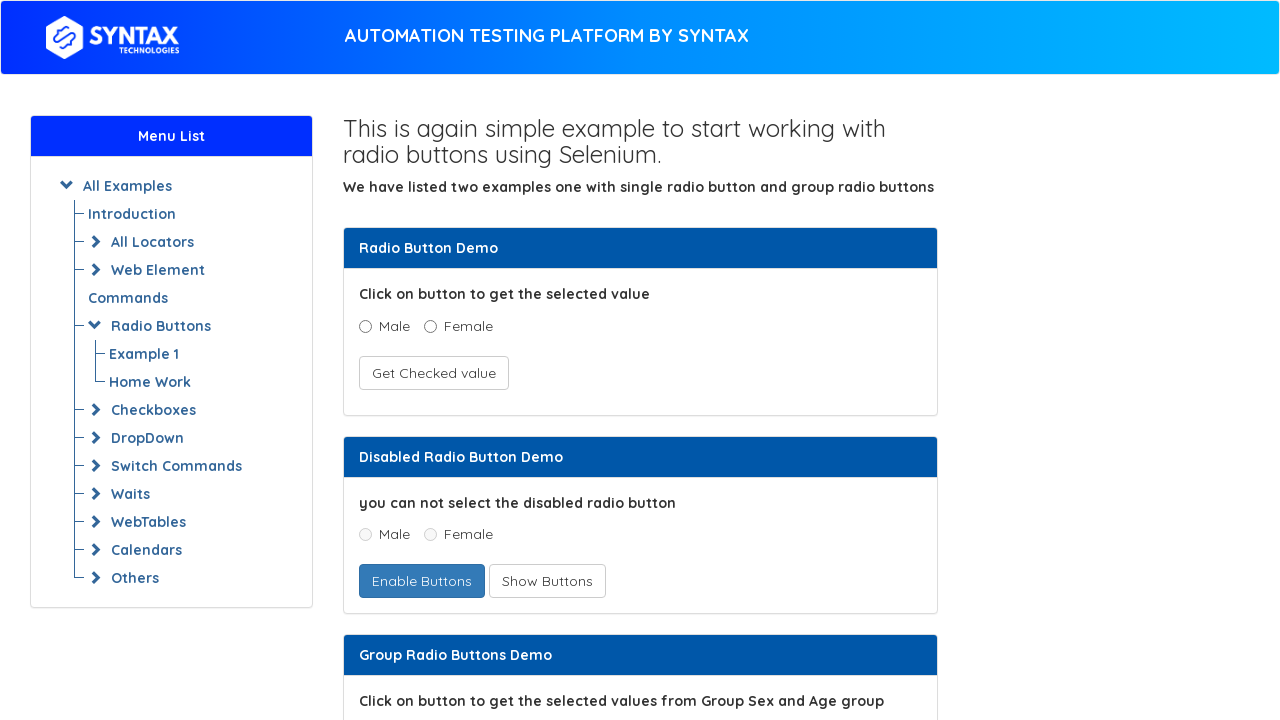

Verified radio button is enabled
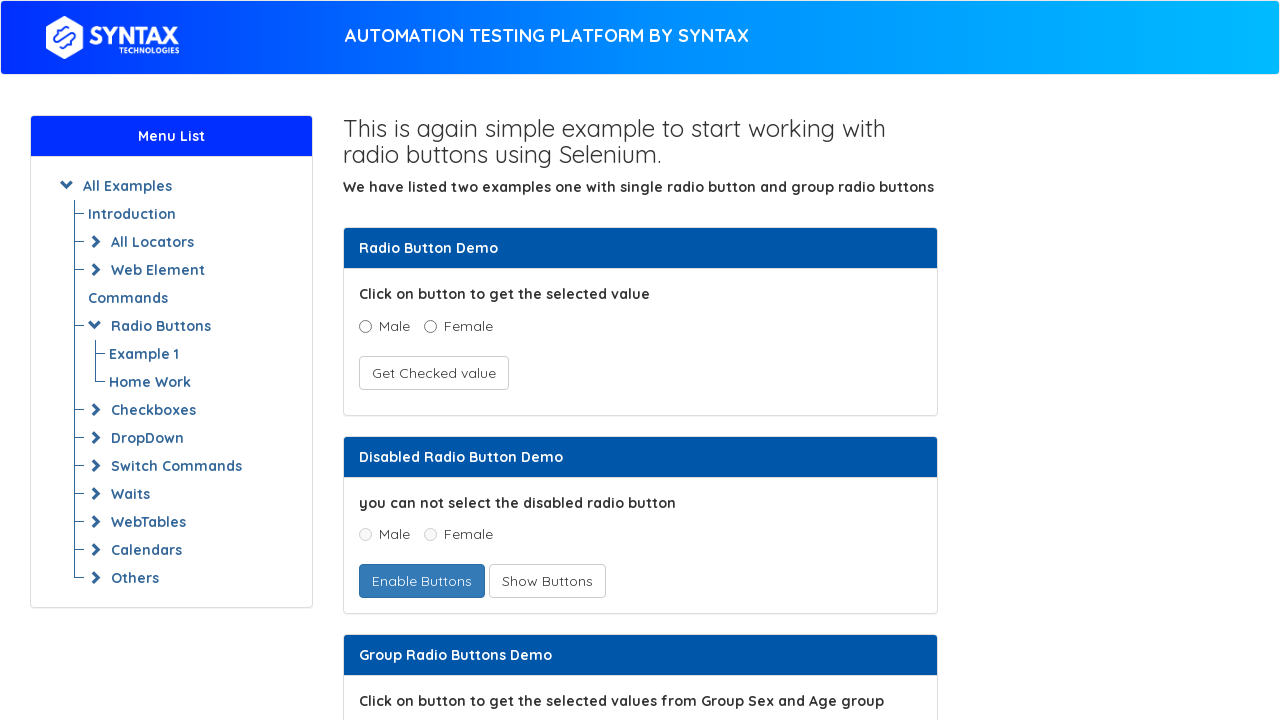

Verified radio button is displayed
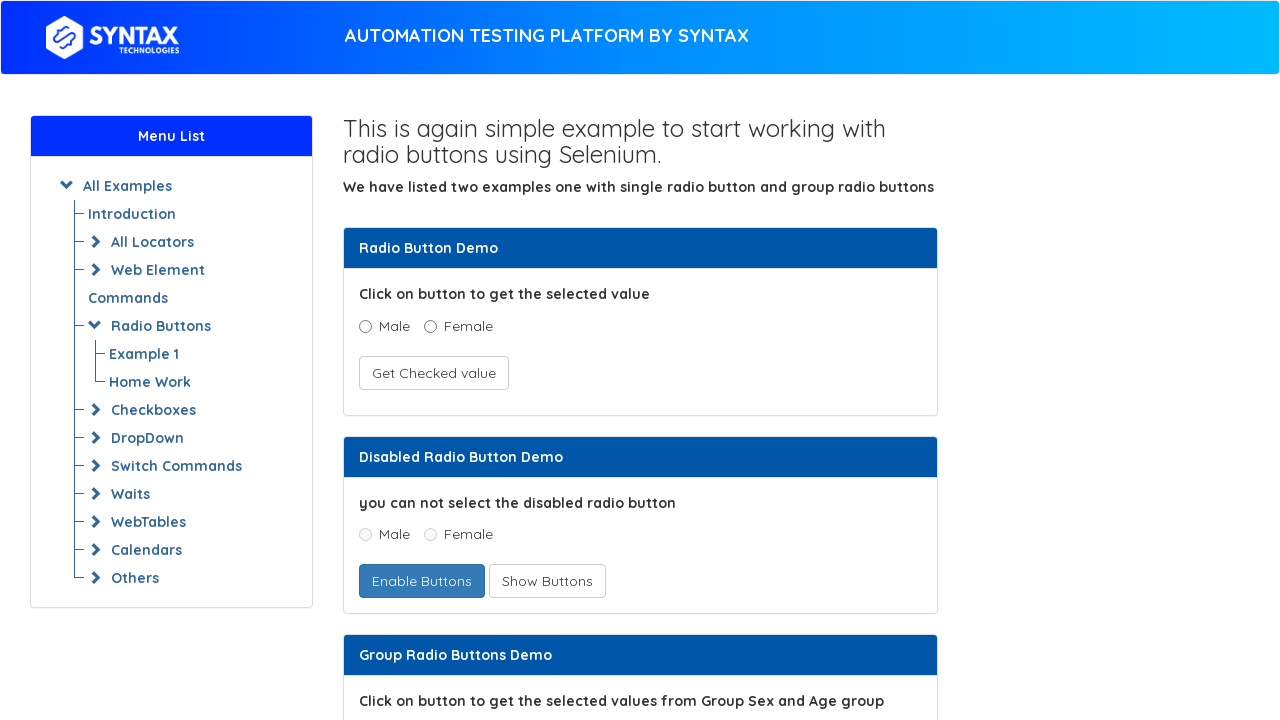

Verified radio button is not selected initially
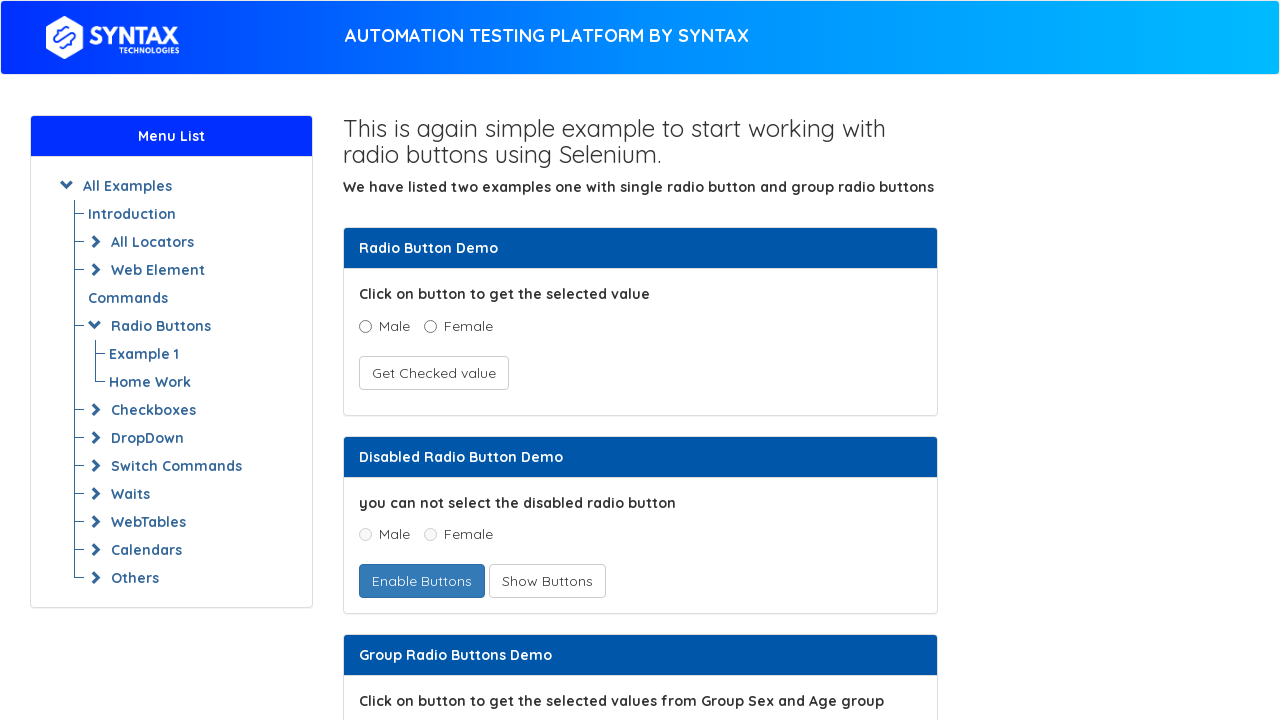

Clicked the age radio button (5-15 age range) at (438, 360) on input[value='5 - 15']
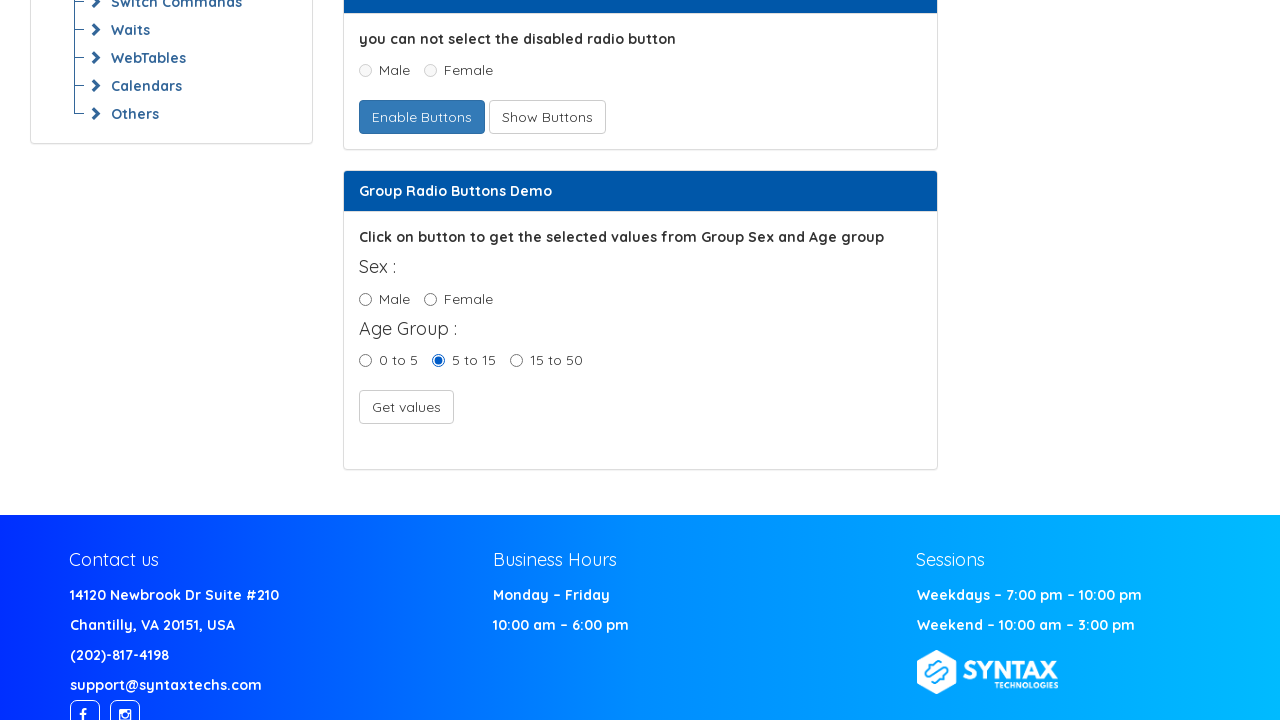

Verified radio button is selected after clicking
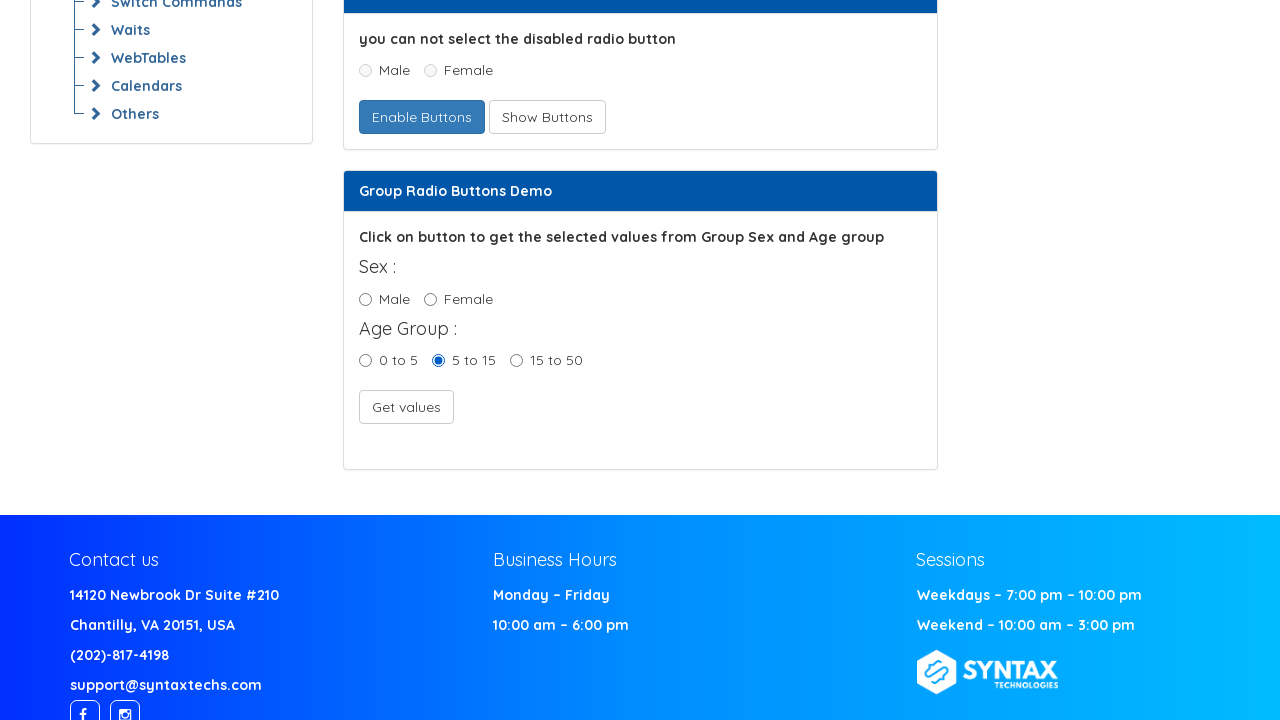

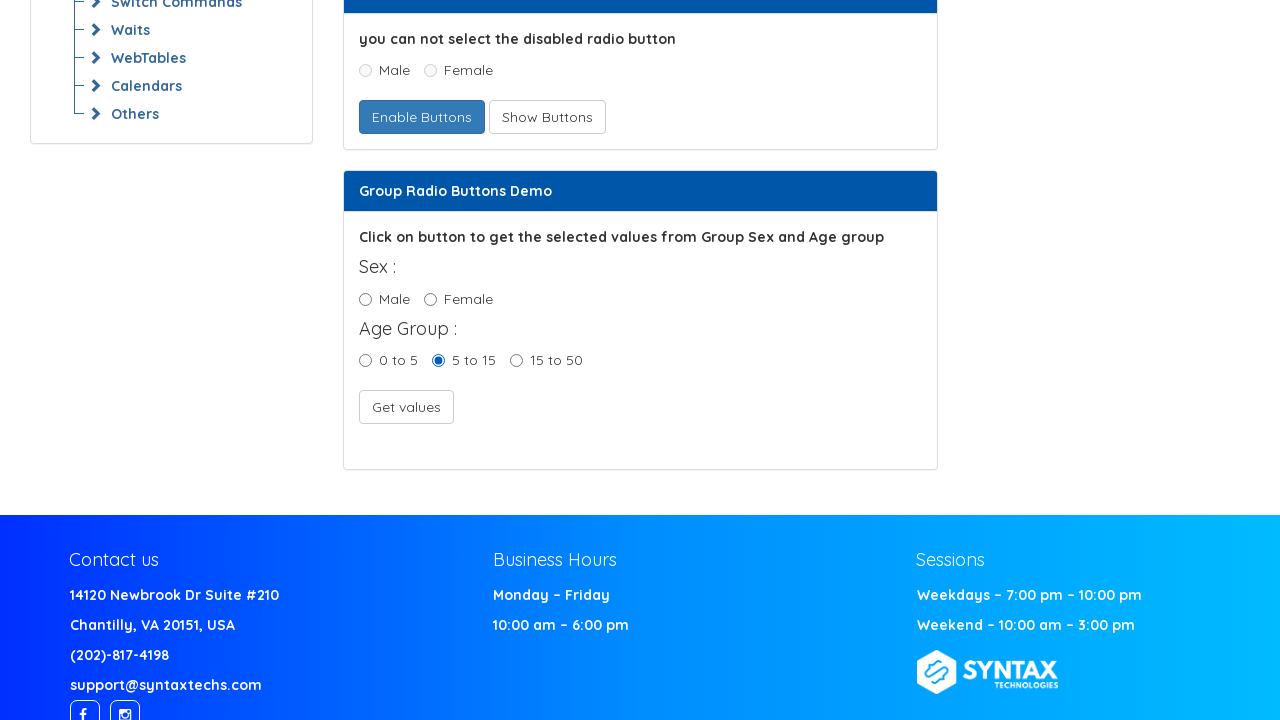